Tests a static S3 website by verifying the homepage loads correctly, checking that navigation links (Home and Contact) are present, verifying the Contact link contains a mailto reference, and submitting a form with a username.

Starting URL: http://lcontrol-test-site.s3-website.eu-north-1.amazonaws.com

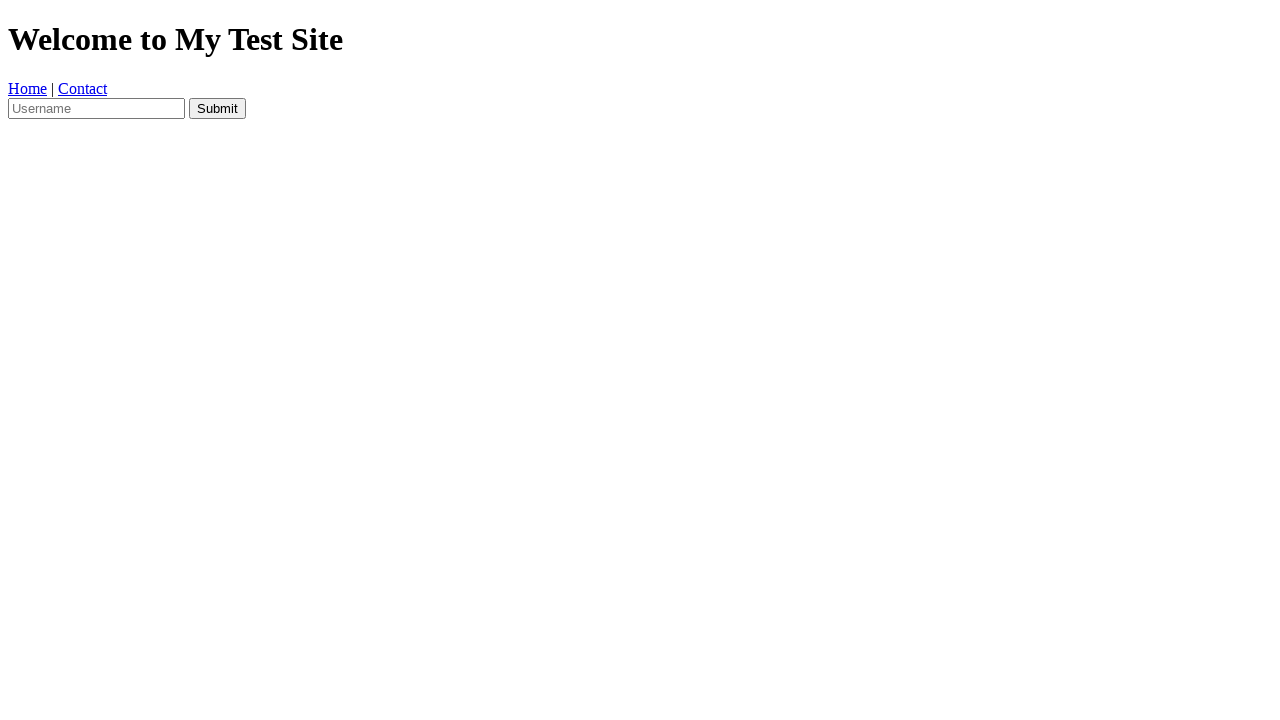

Waited for homepage to load (domcontentloaded)
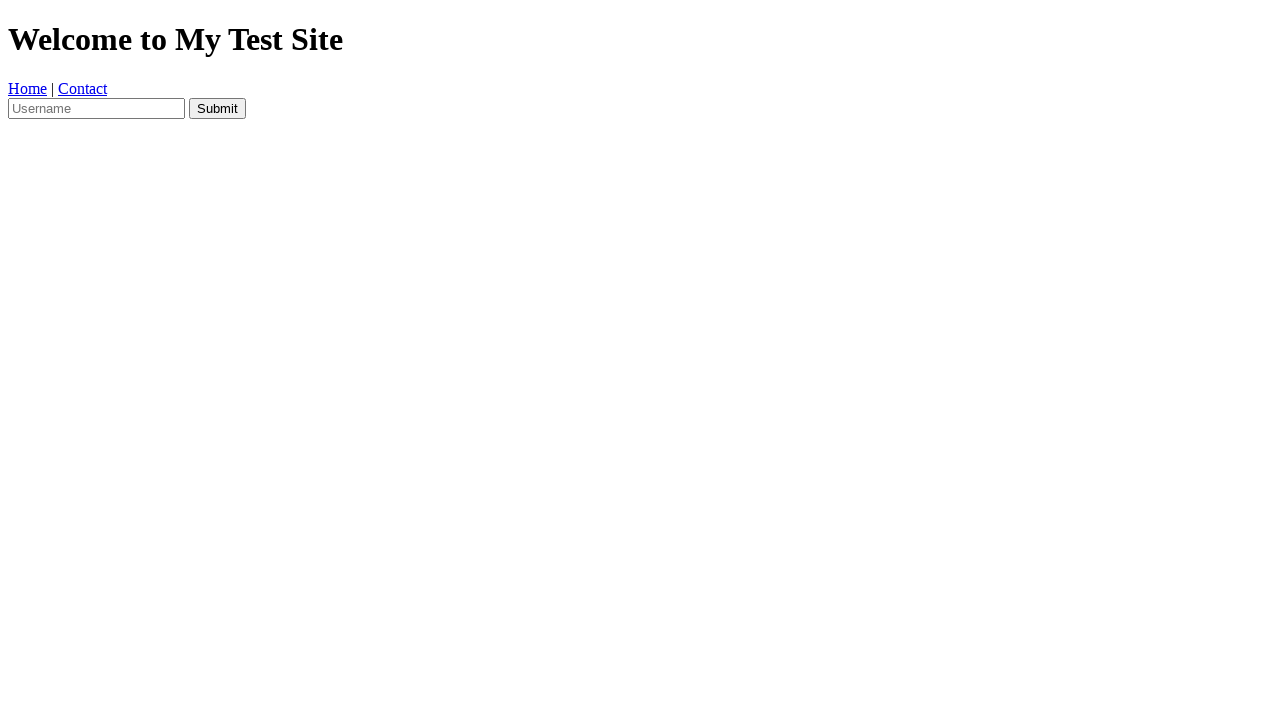

Verified 'Welcome to My Test Site' text is present on homepage
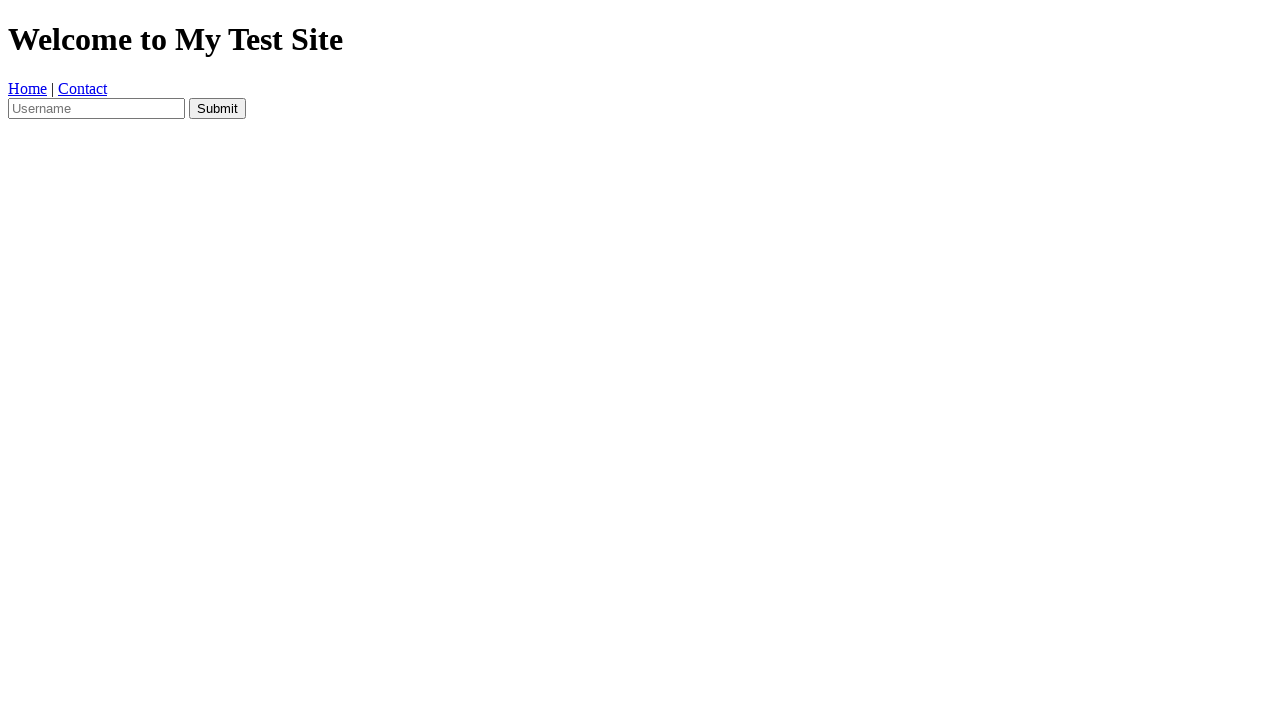

Found 2 navigation links on page
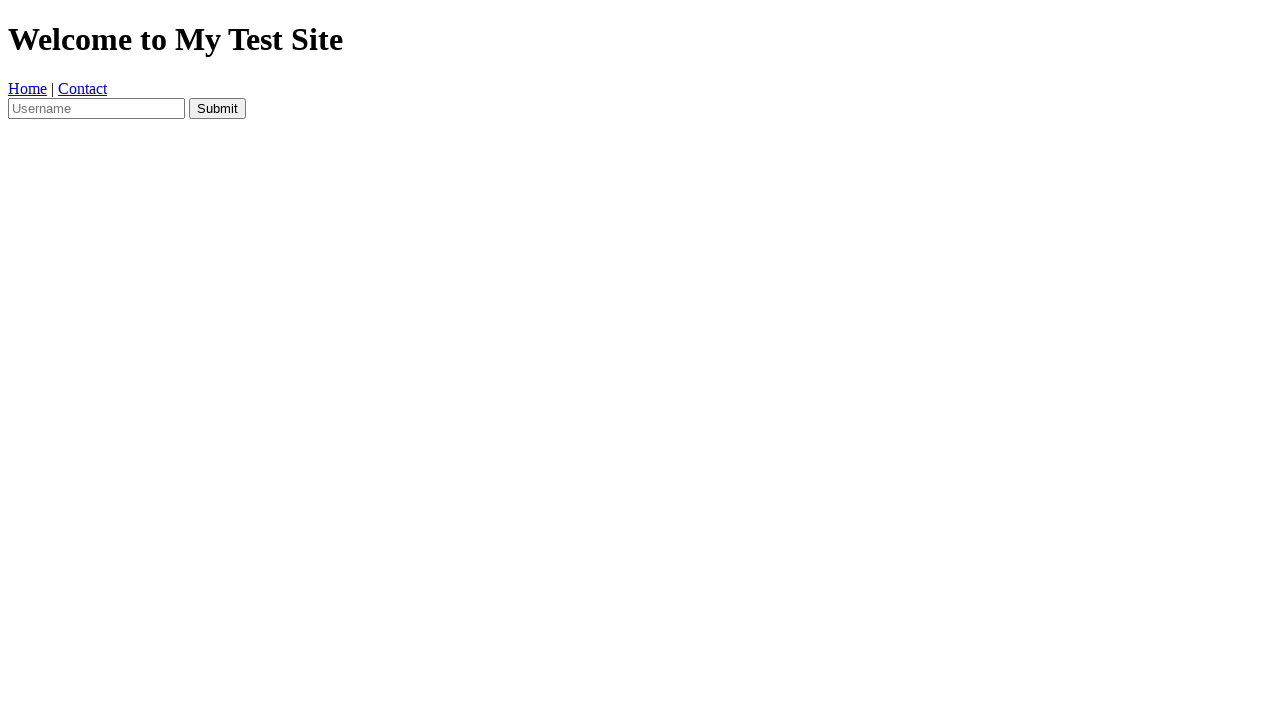

Verified exactly 2 navigation links are present
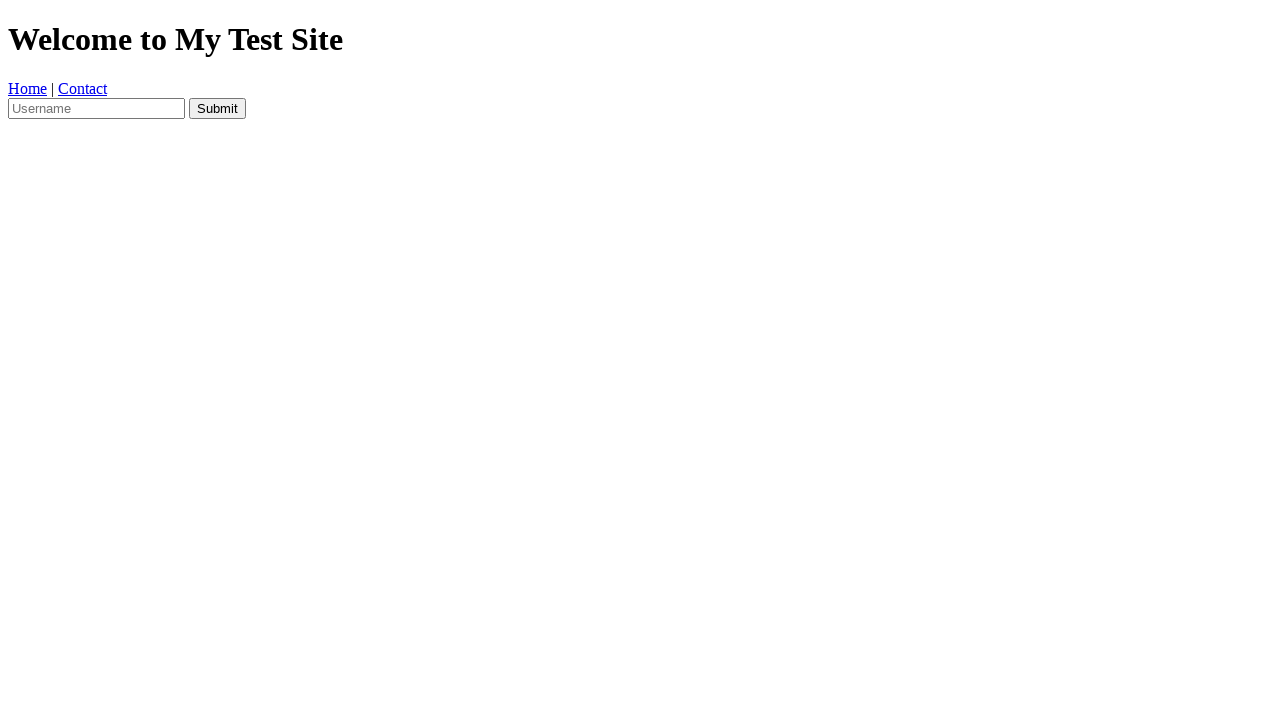

Verified navigation link 'Home' has valid text
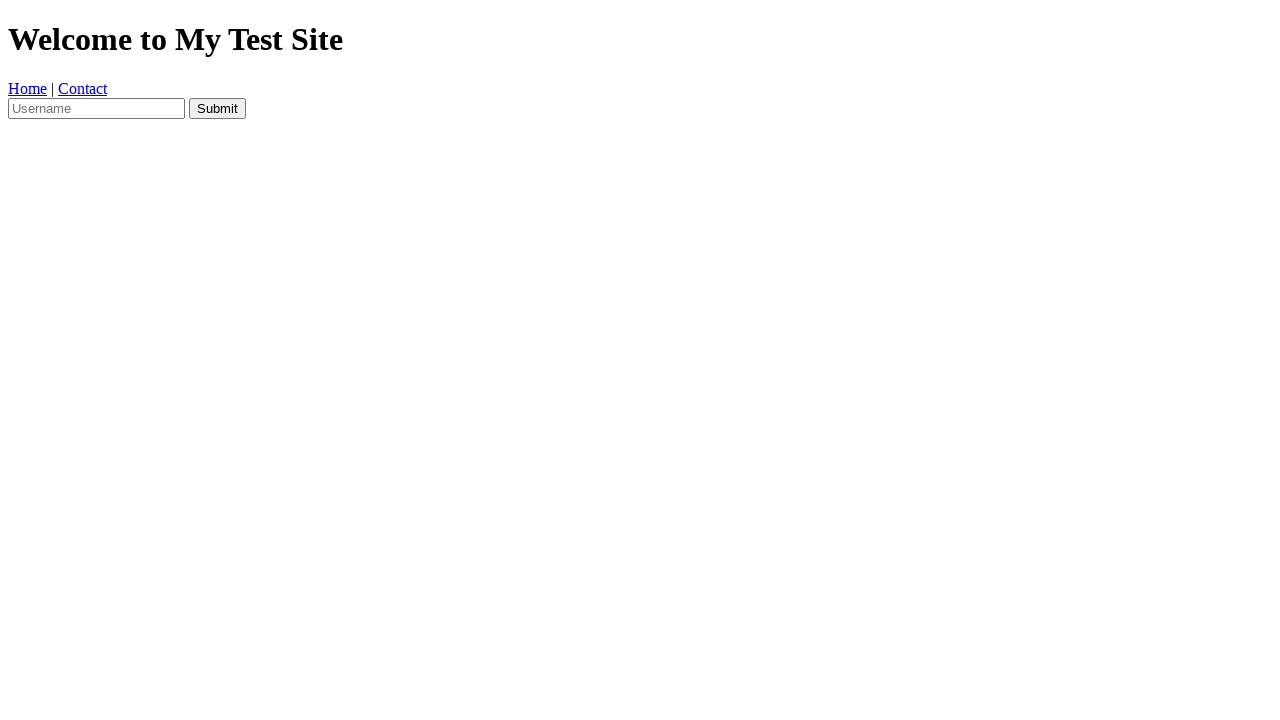

Verified navigation link 'Contact' has valid text
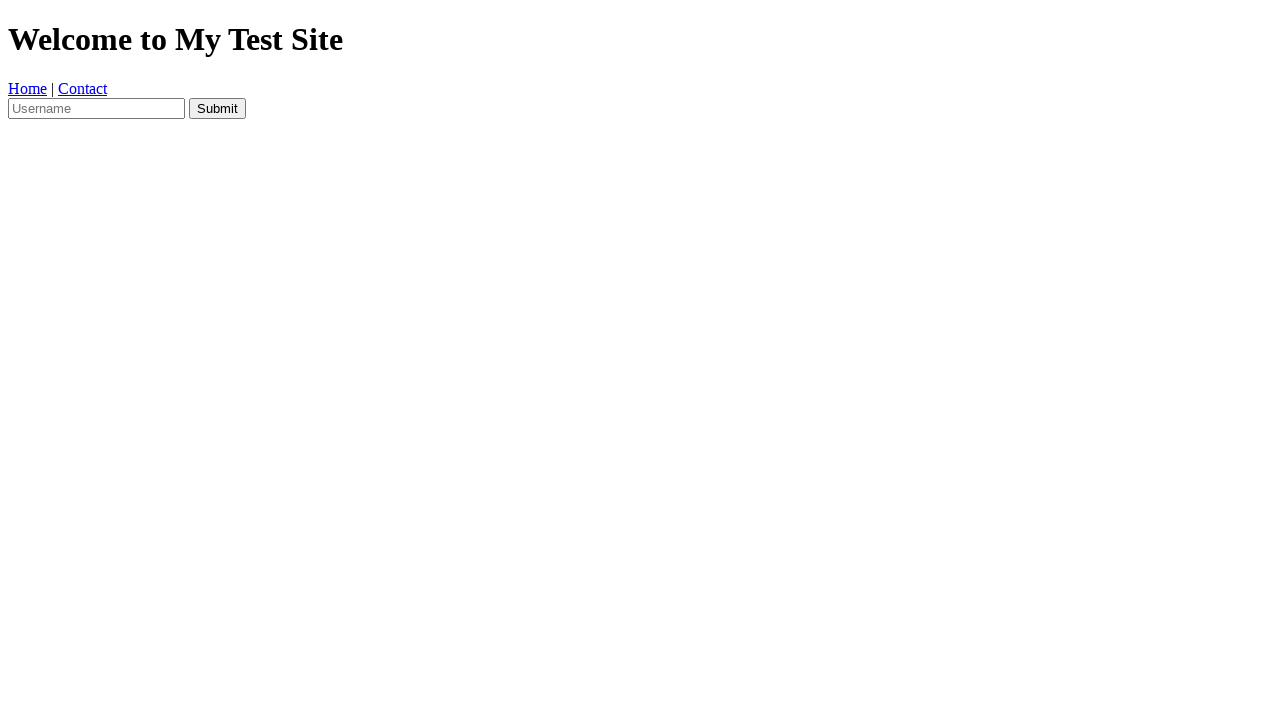

Located Contact navigation link
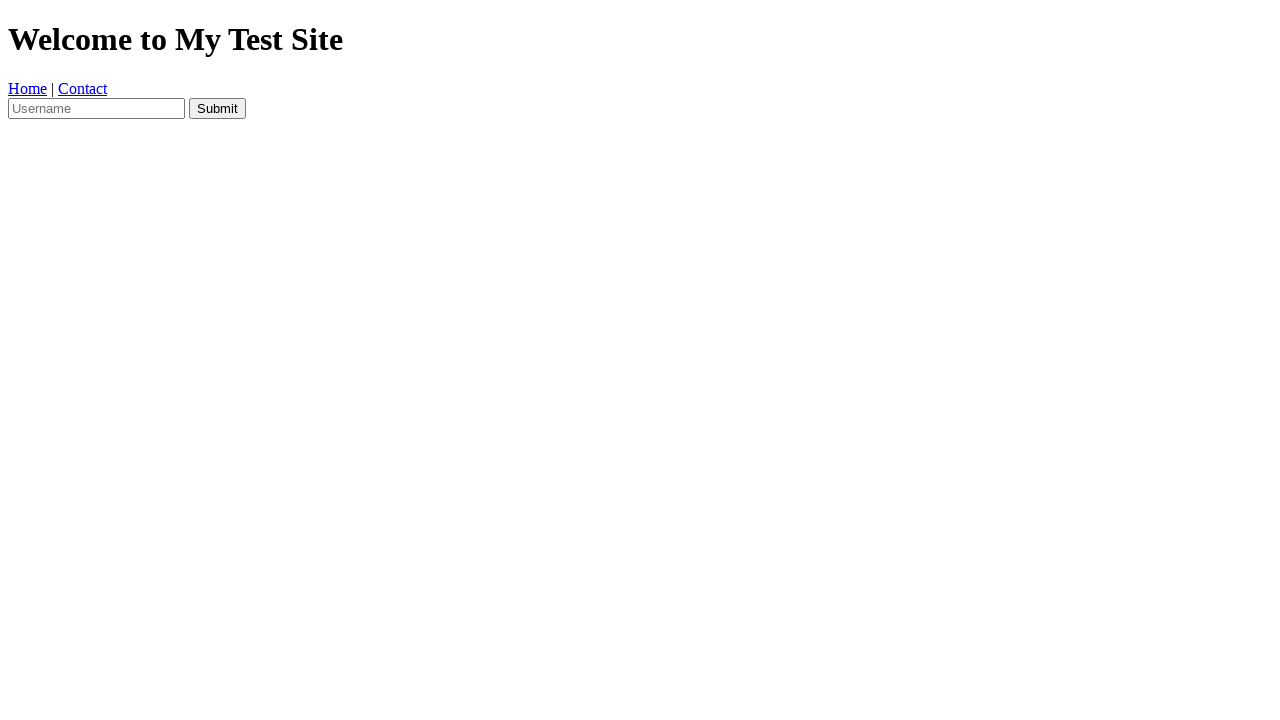

Retrieved Contact link href attribute: mailto:talvi8942@gmail.com
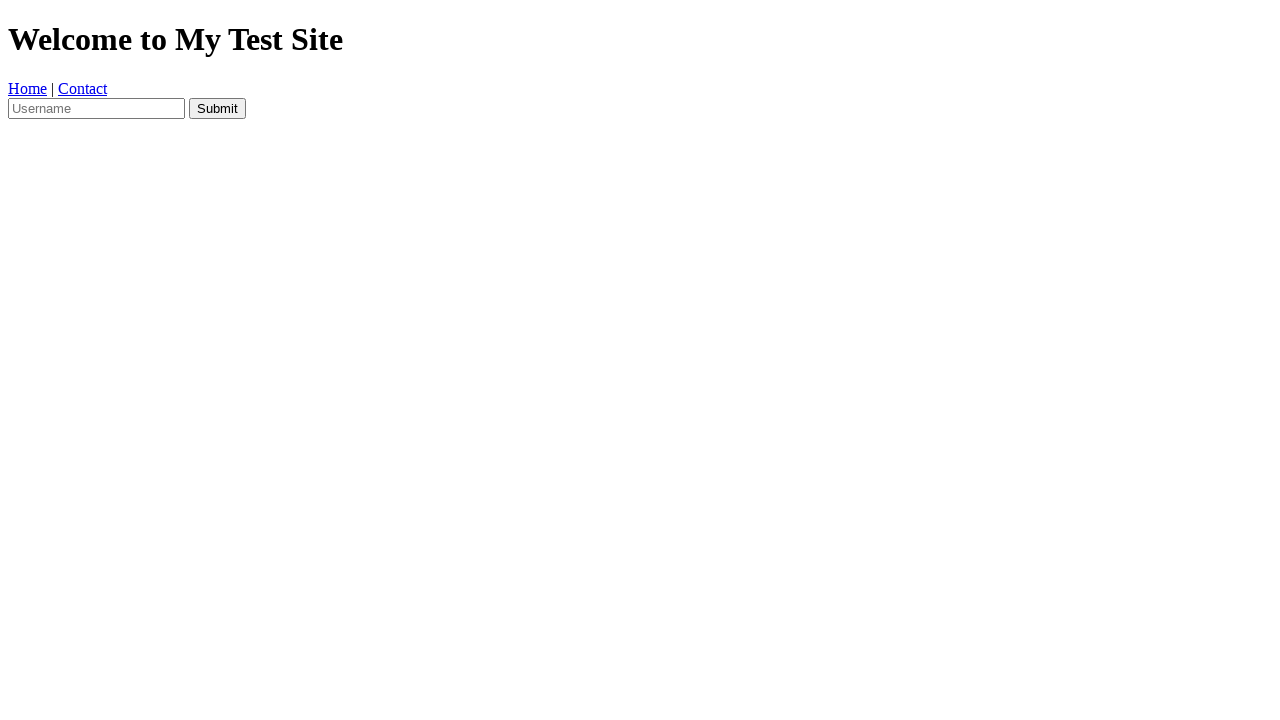

Verified Contact link contains mailto reference
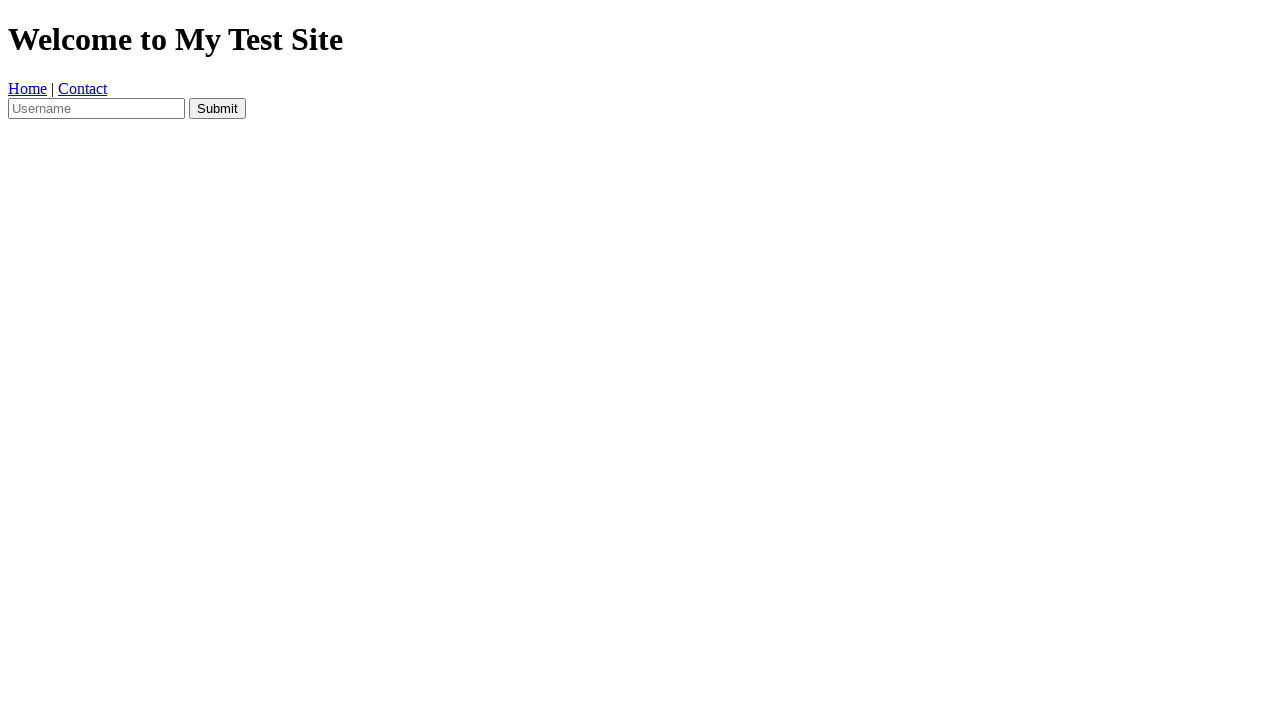

Filled username field with 's3-test-user' on input[name='username']
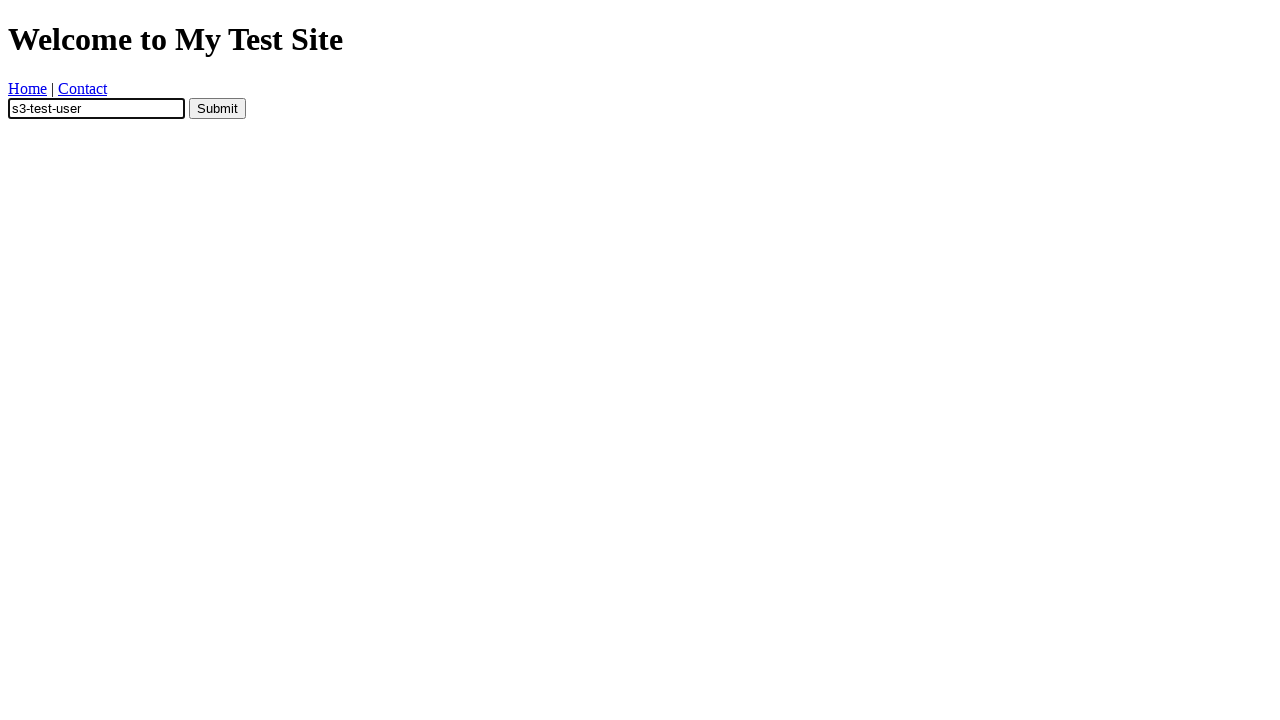

Clicked form submit button at (218, 108) on input[type='submit']
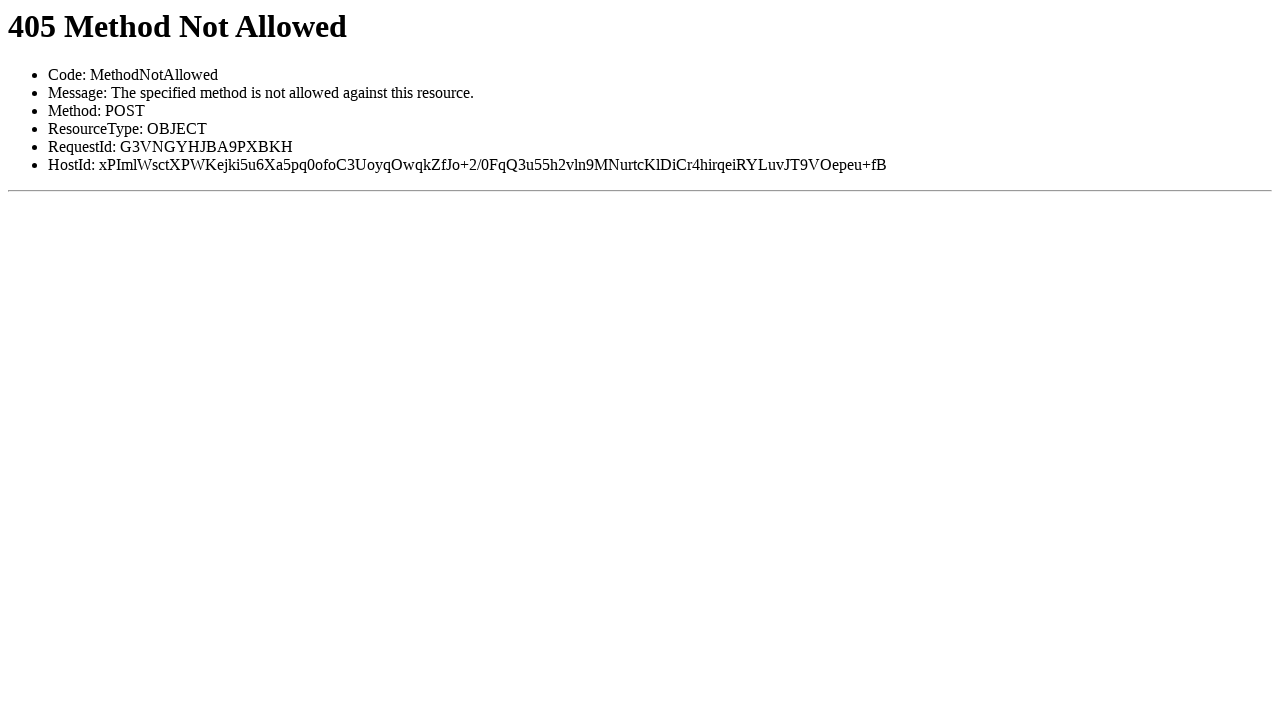

Waited 1 second for form submission to complete
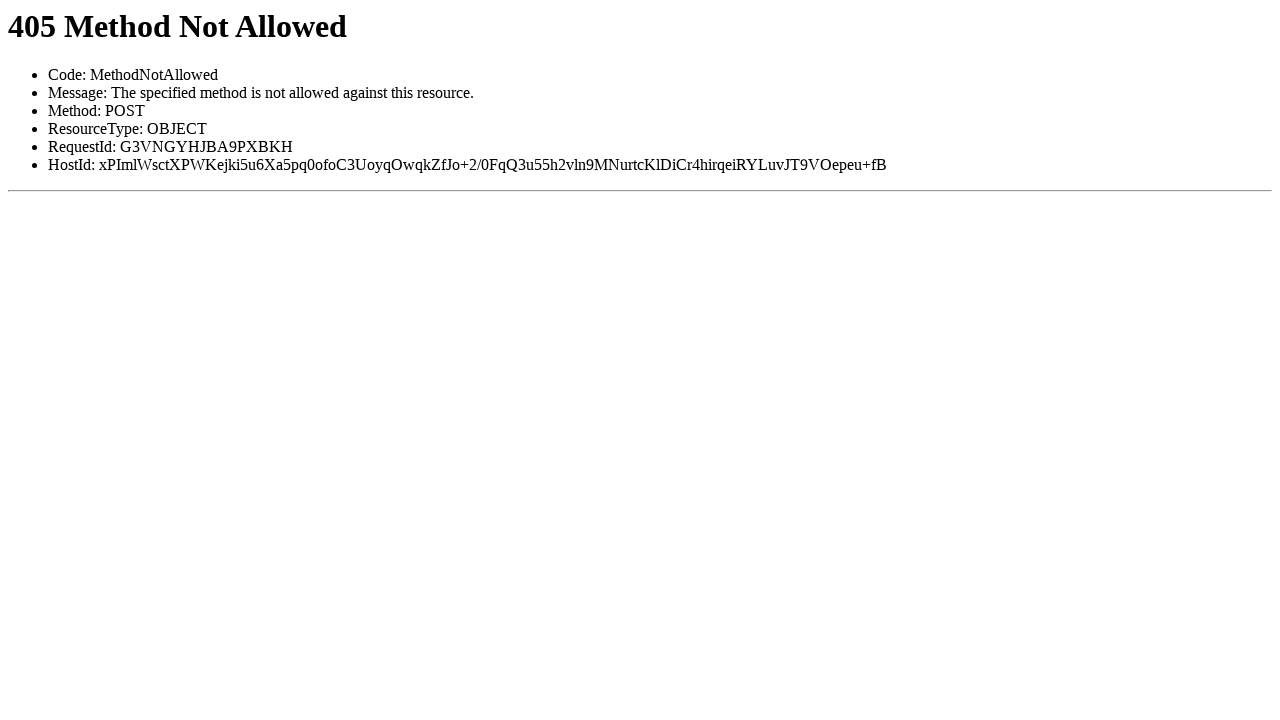

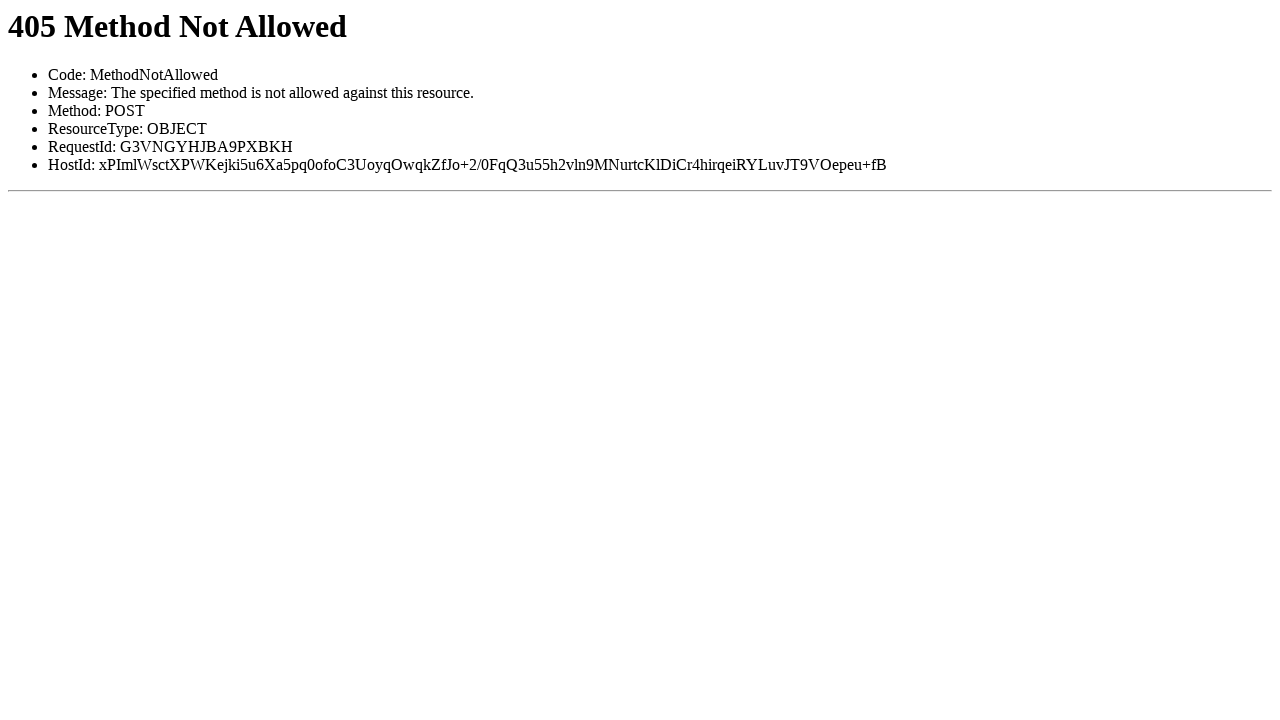